Tests the purchase flow by adding a product to cart, proceeding to checkout, filling billing information, and completing the order

Starting URL: http://practice.automationtesting.in/

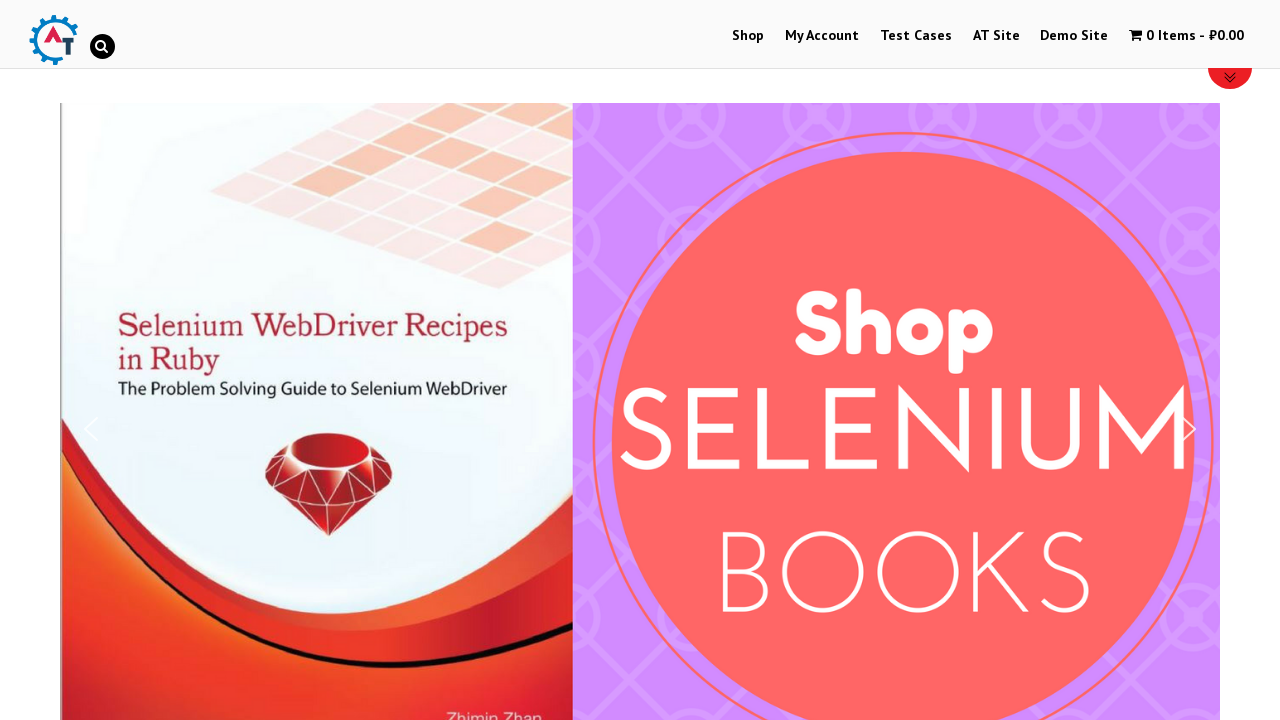

Clicked on shop menu item to navigate to shop page at (748, 36) on #menu-item-40
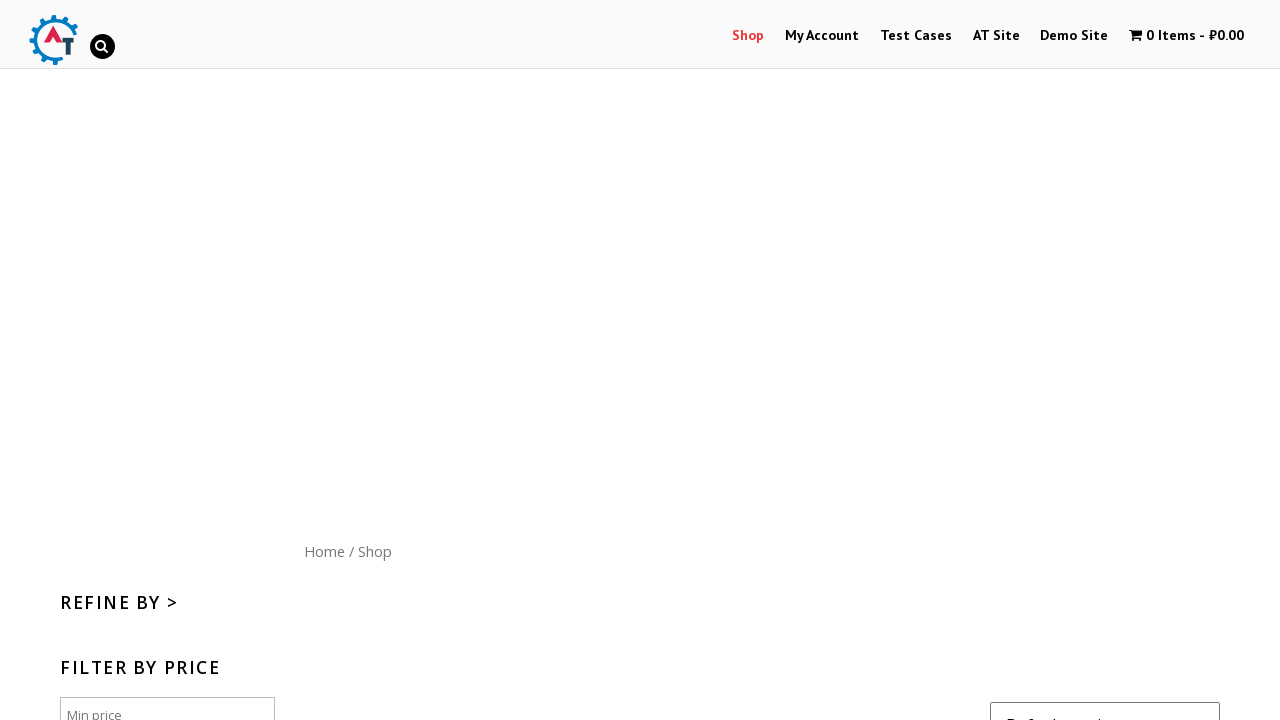

Scrolled down 300px to view products
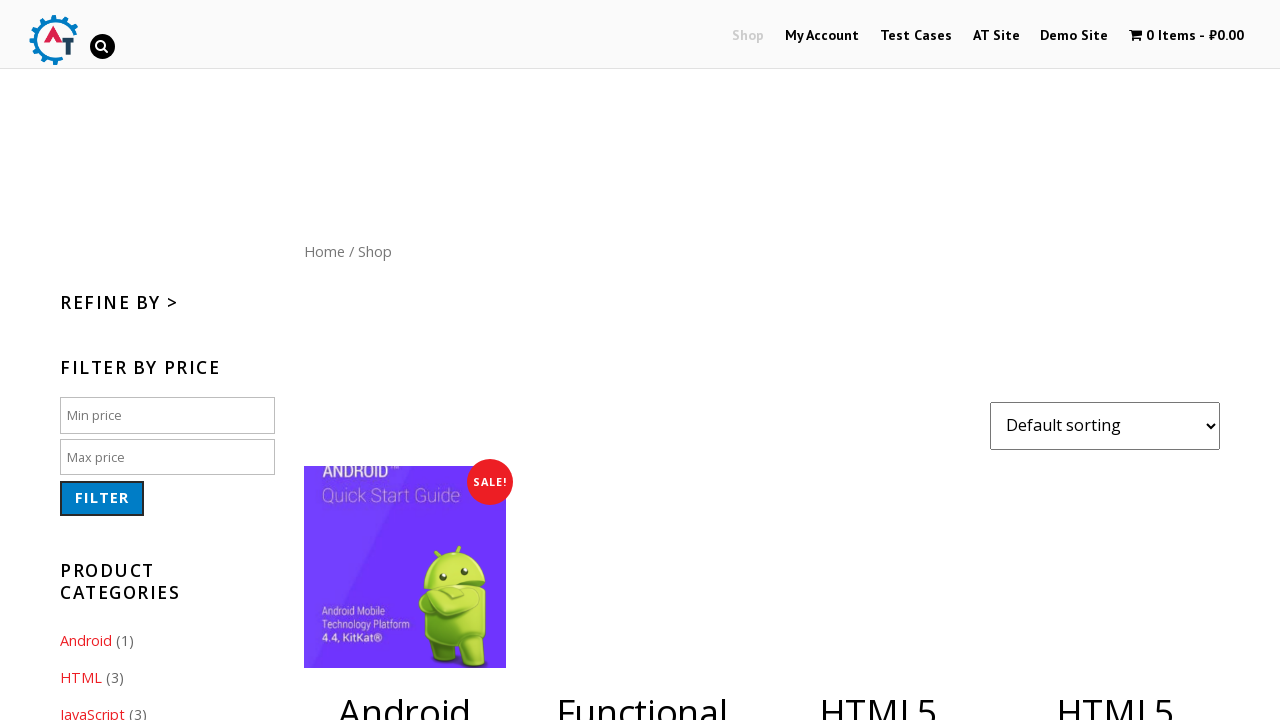

Clicked 'Add to cart' button for a product at (642, 361) on xpath=/html/body/div[1]/div[2]/div/div/ul/li[6]/a[2]
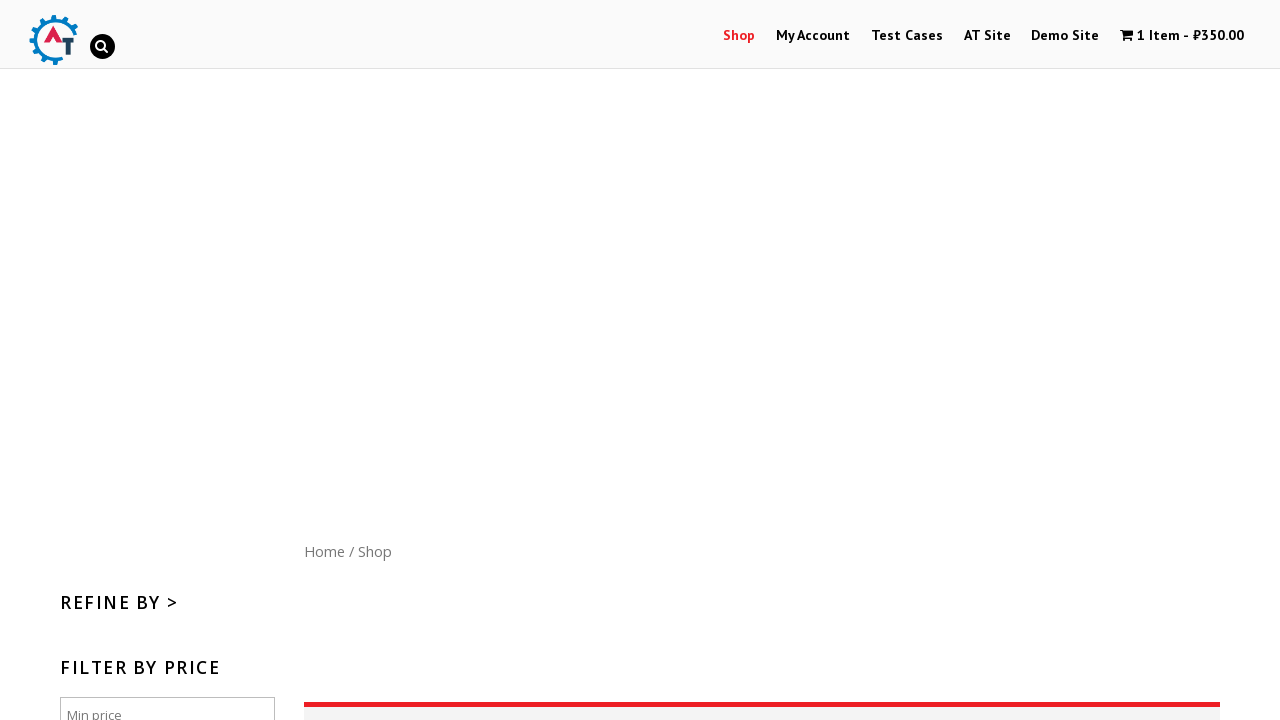

Waited for cart to update
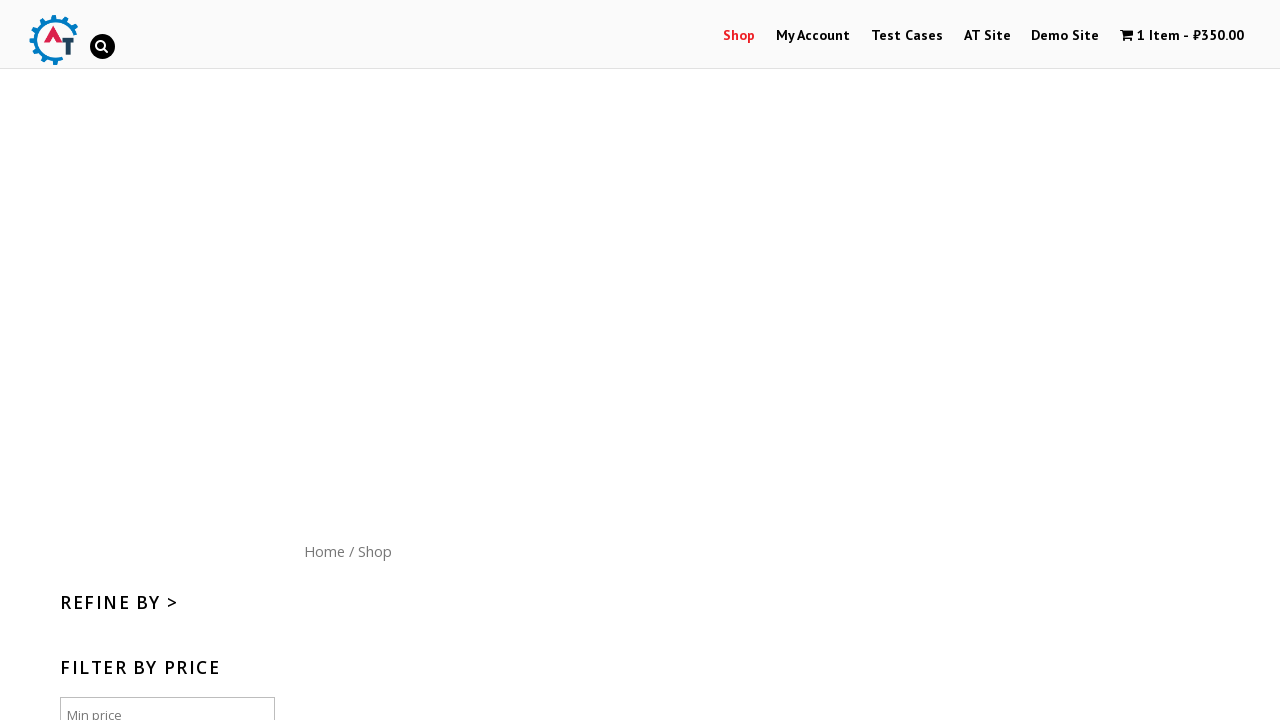

Clicked on cart link to view cart at (1182, 36) on #main-nav > :nth-child(6) > a
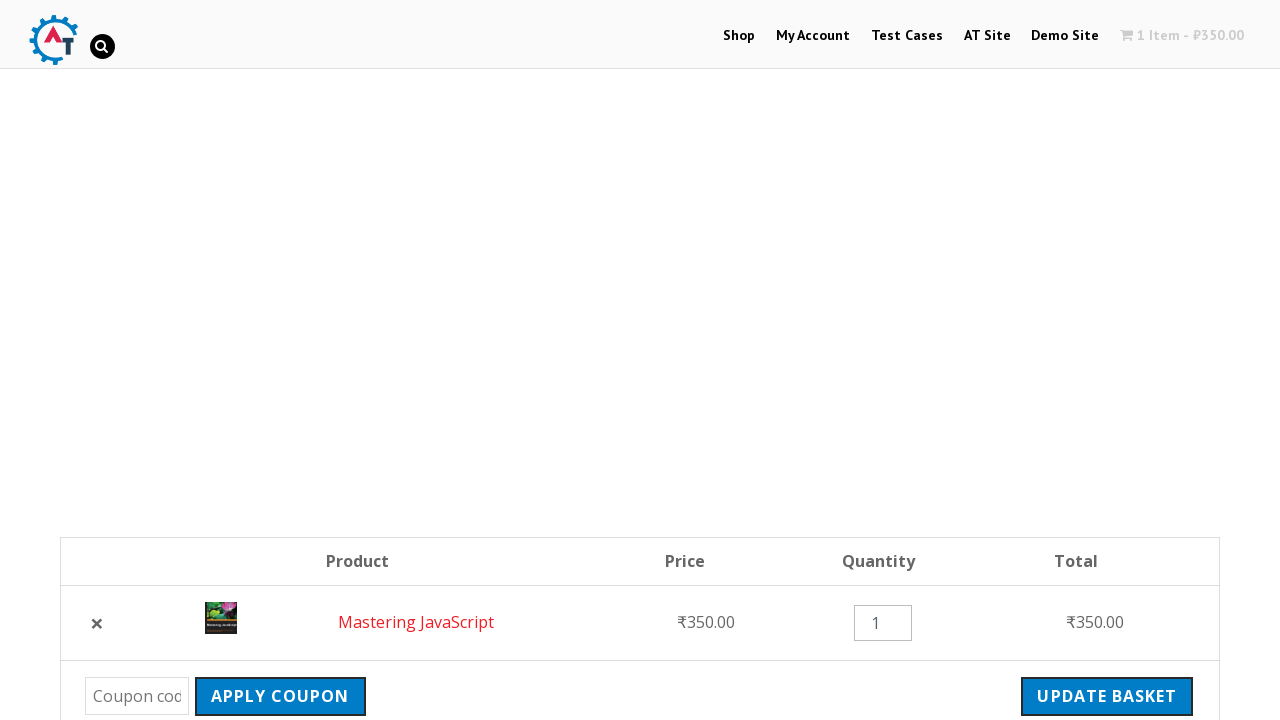

Waited for checkout button to become visible
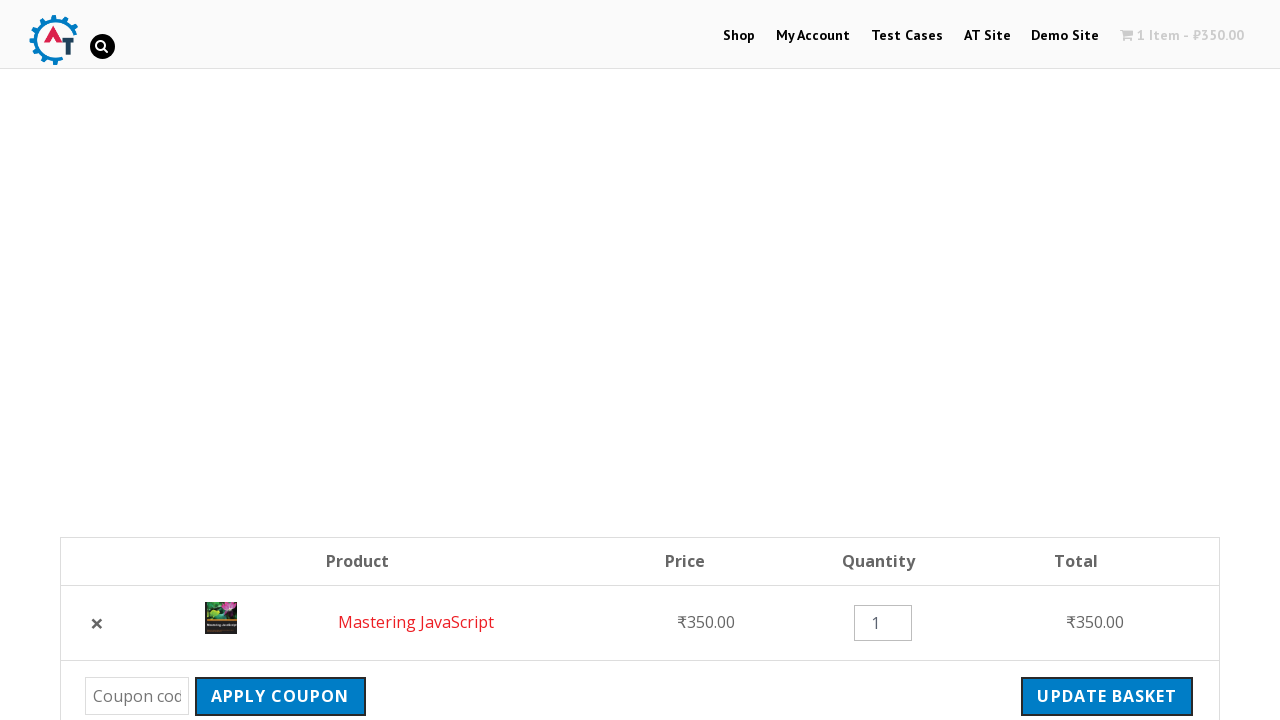

Clicked checkout button to proceed to checkout at (1098, 360) on #page-34 > div > :nth-child(1) > div > div > div > a
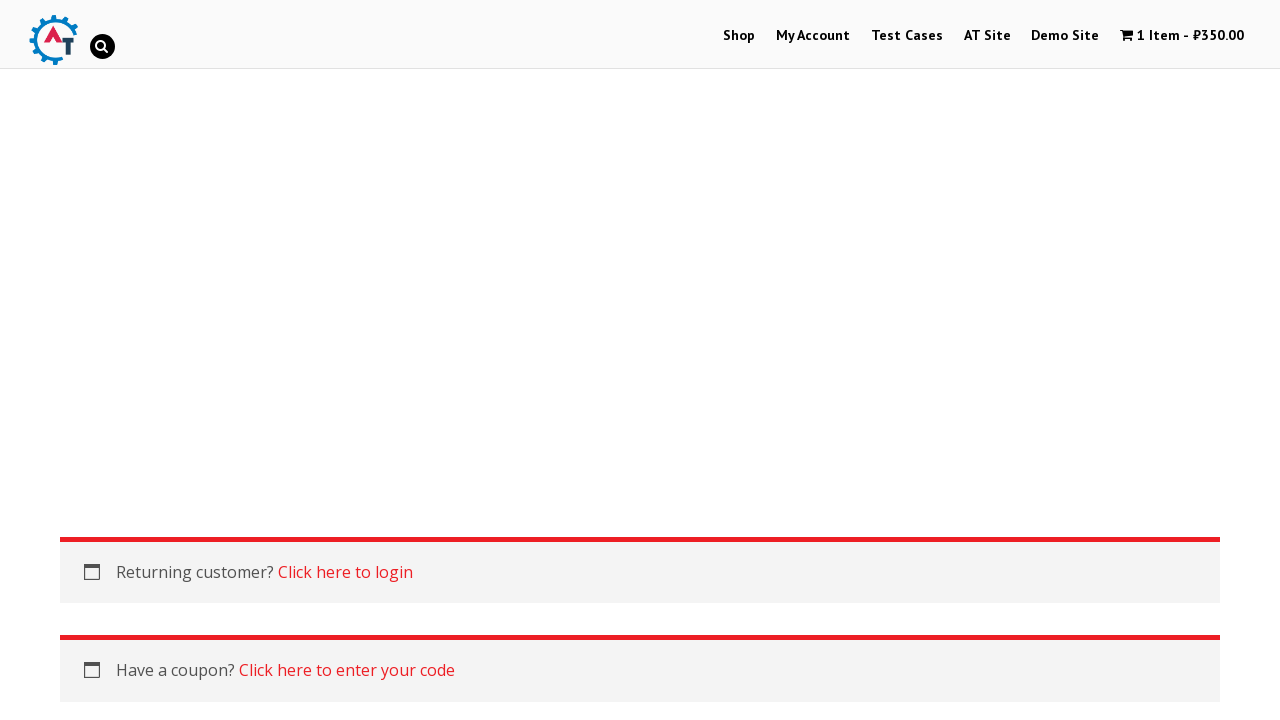

Waited for billing form to load
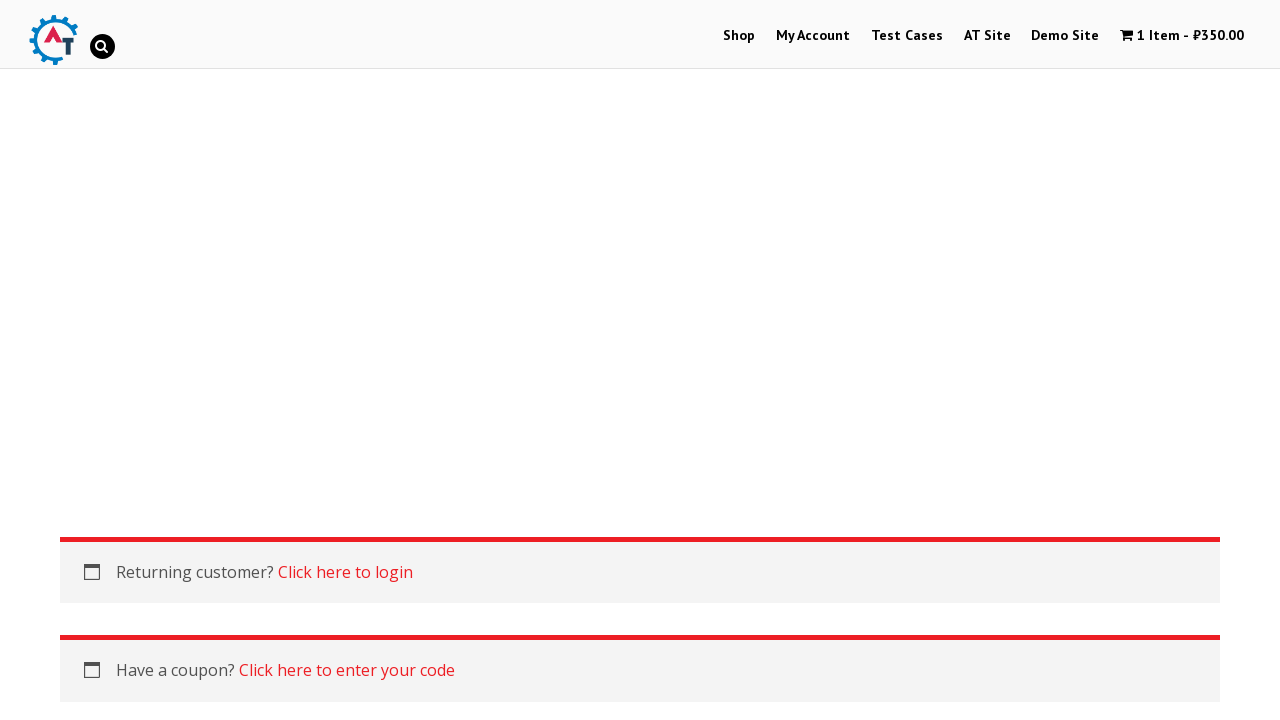

Filled in first name: Alexey on #billing_first_name
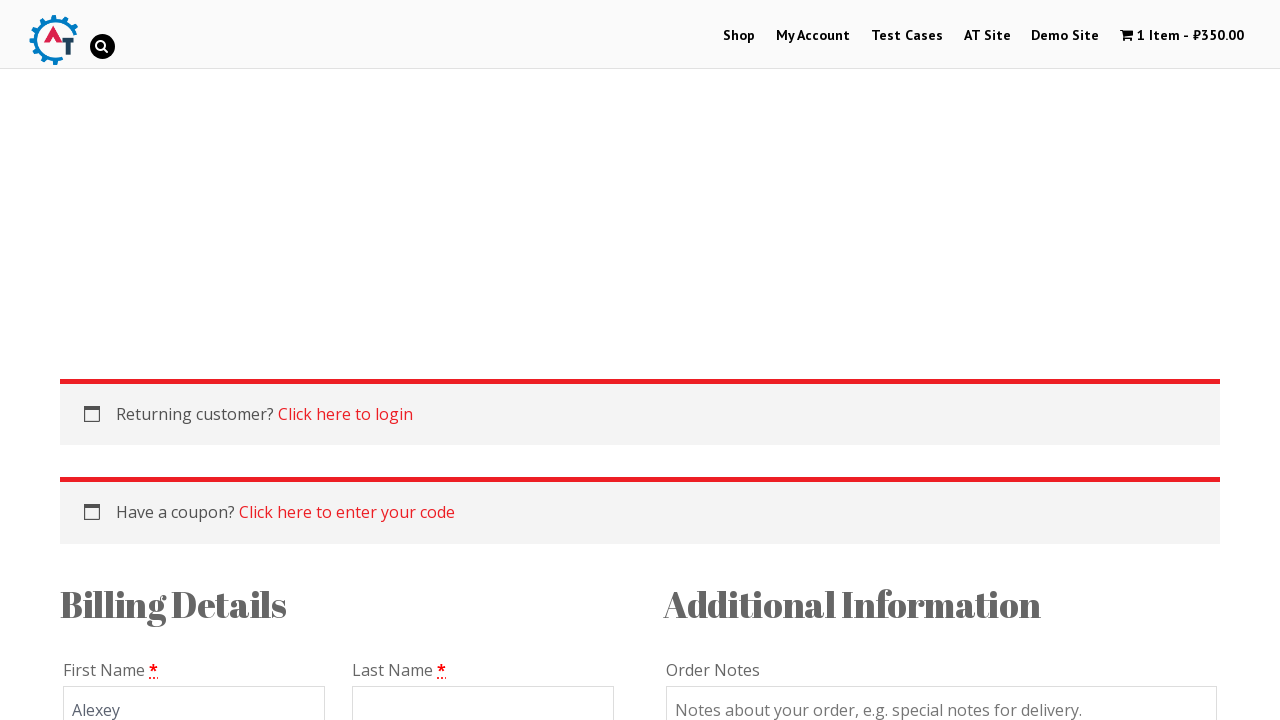

Filled in last name: Abakumov on #billing_last_name
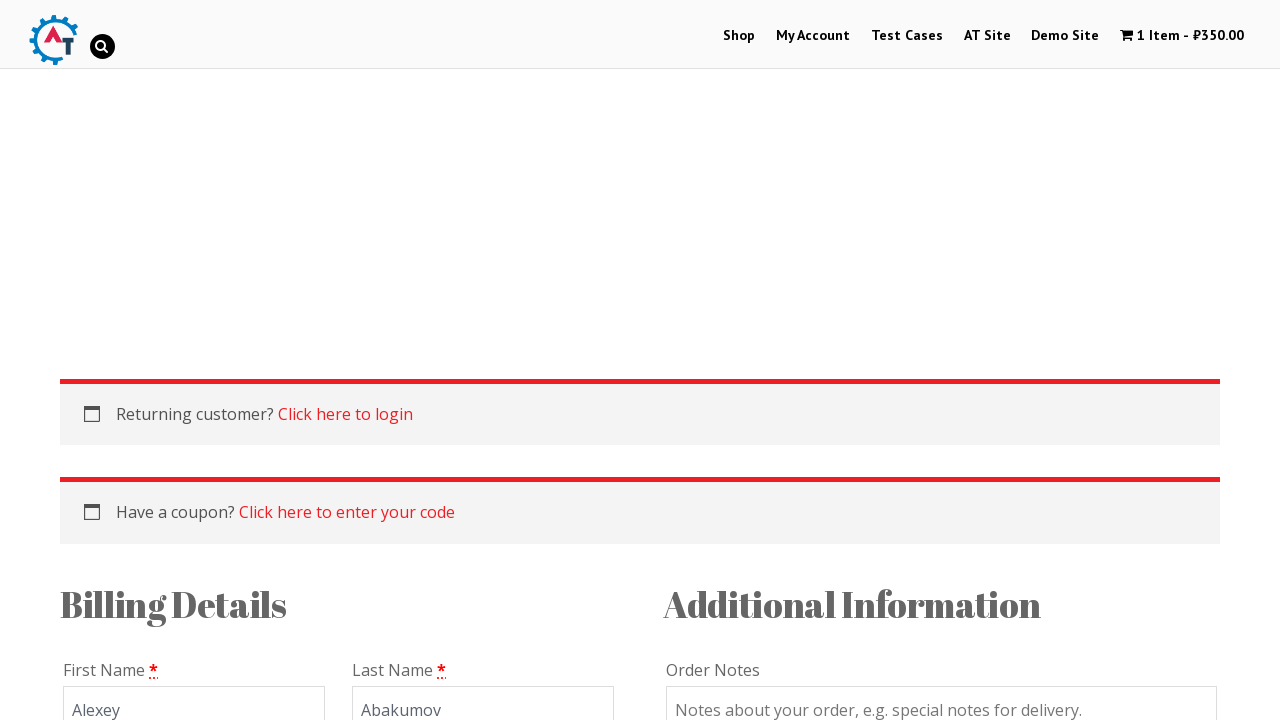

Waited for form processing
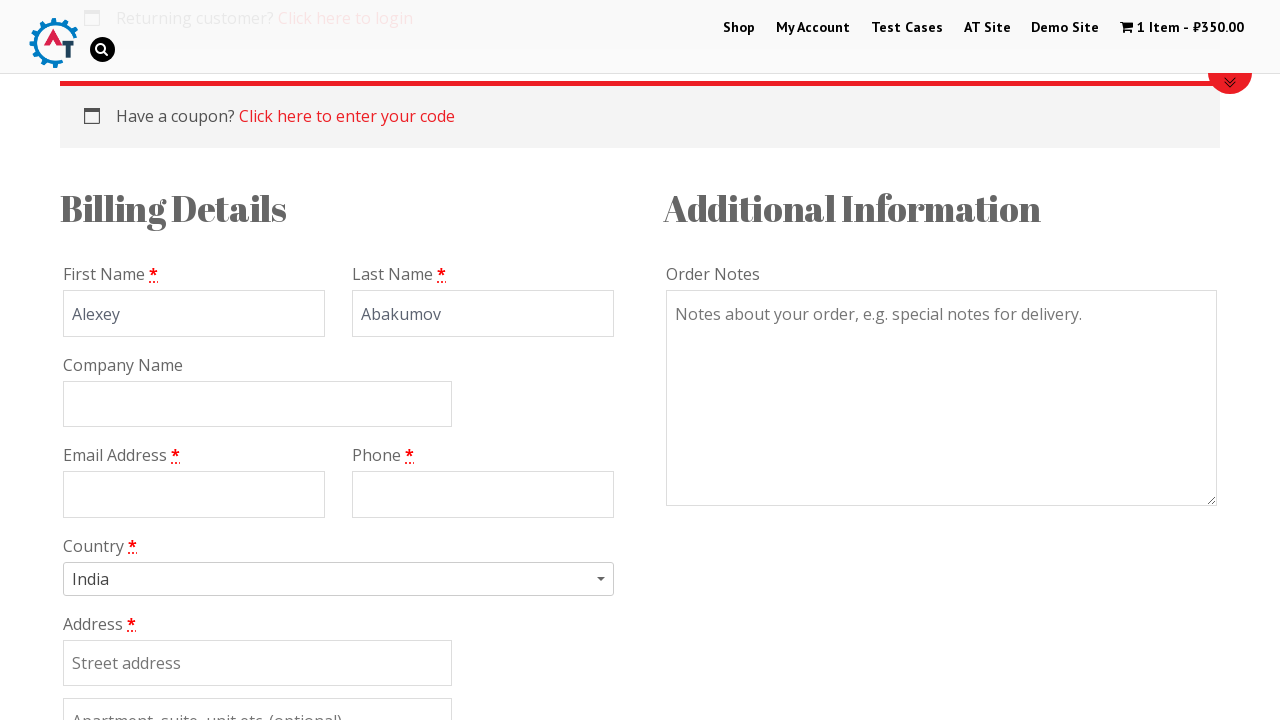

Filled in email: testuser@example.com on #billing_email
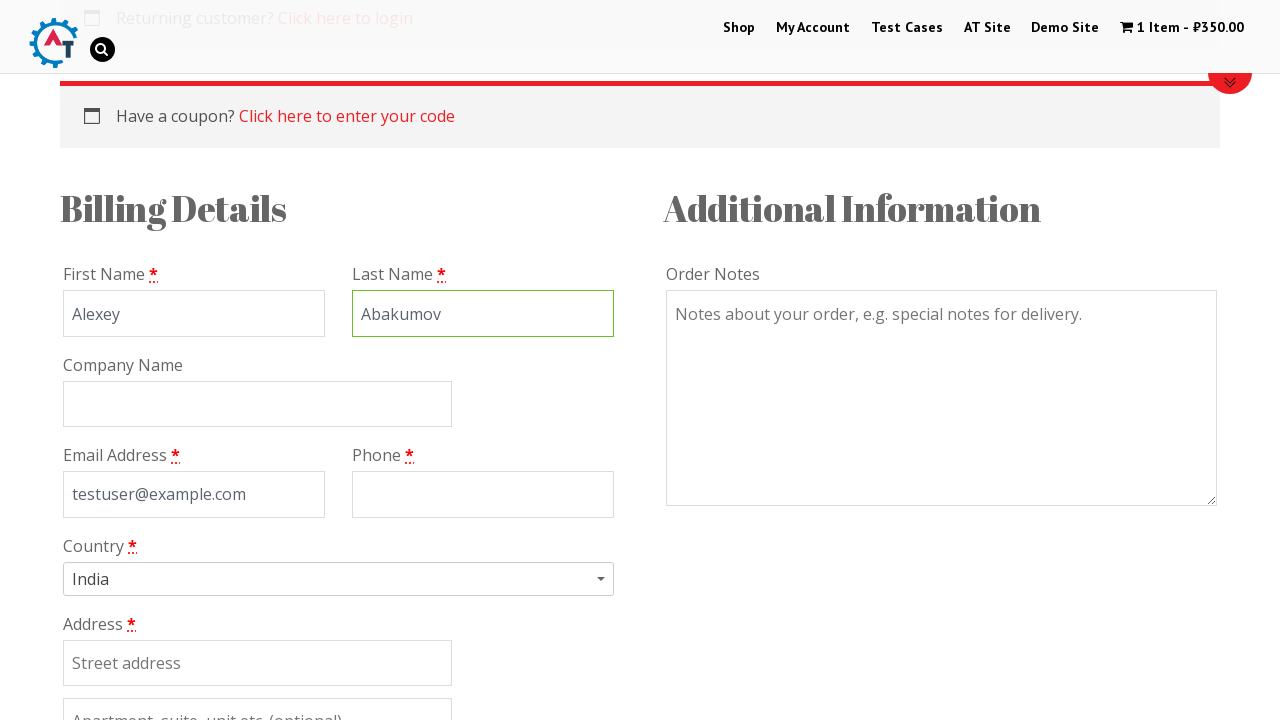

Waited for form processing
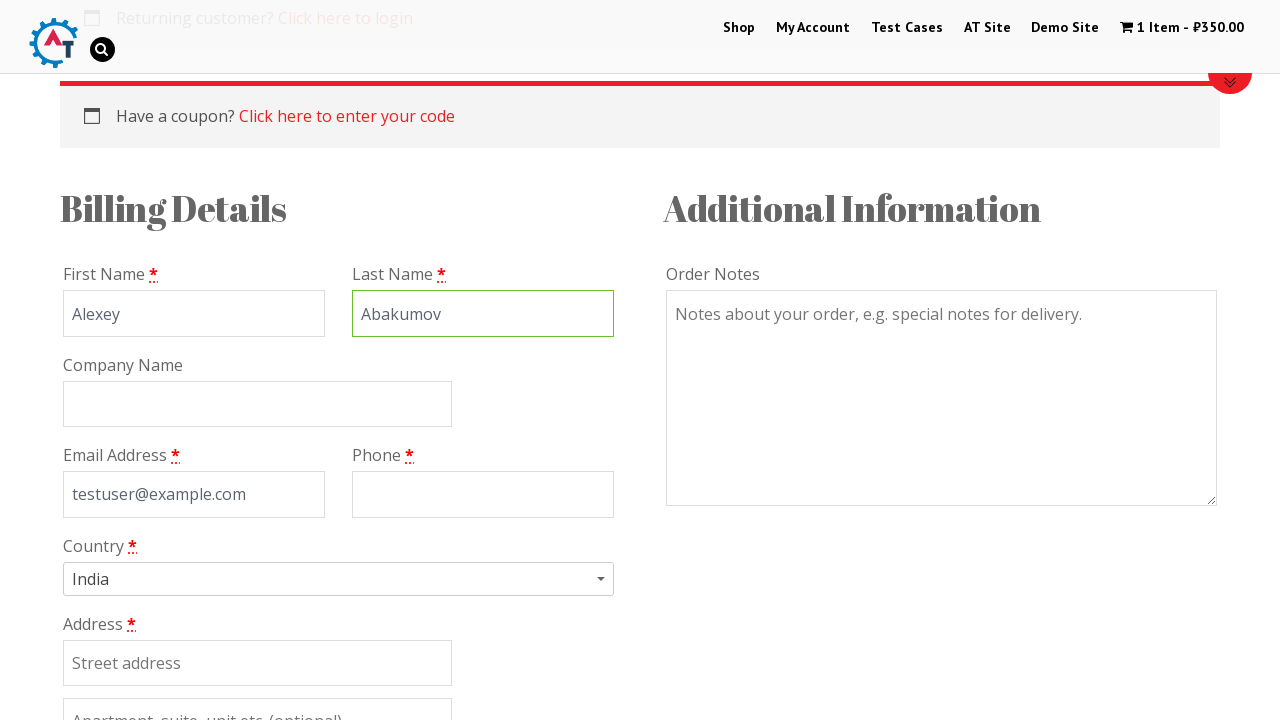

Filled in phone number: 123456789 on #billing_phone
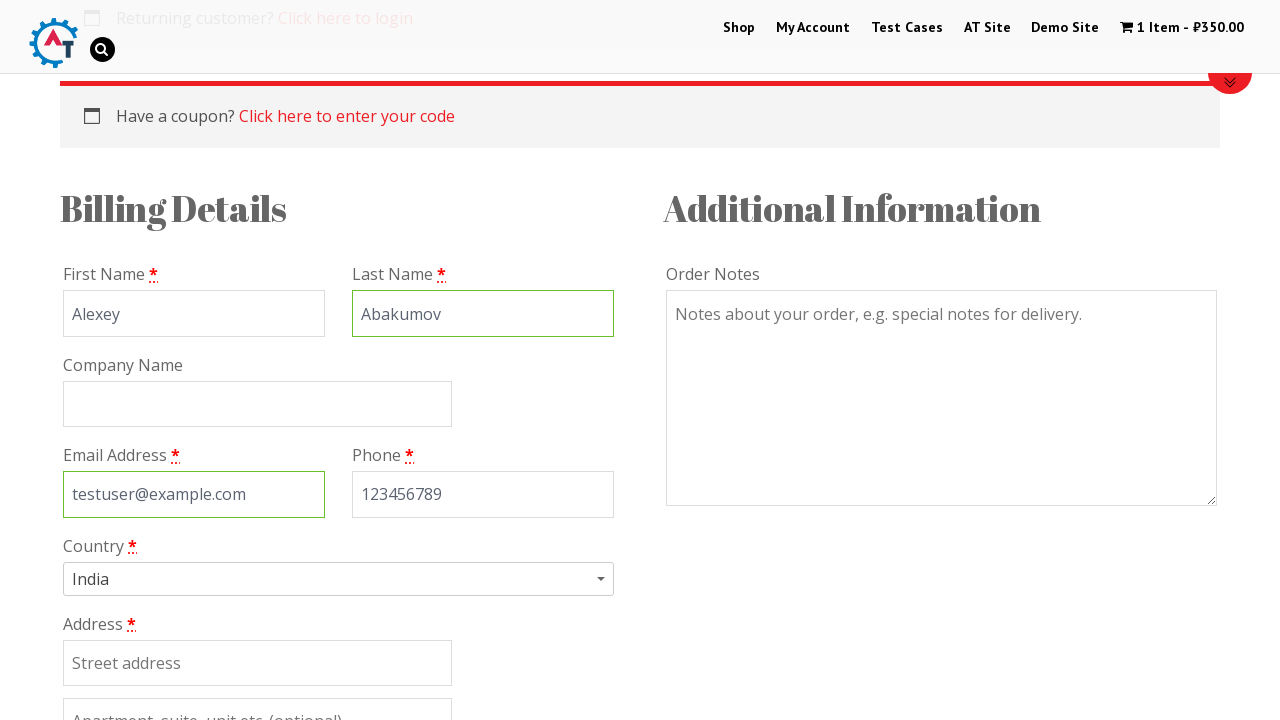

Waited for form processing
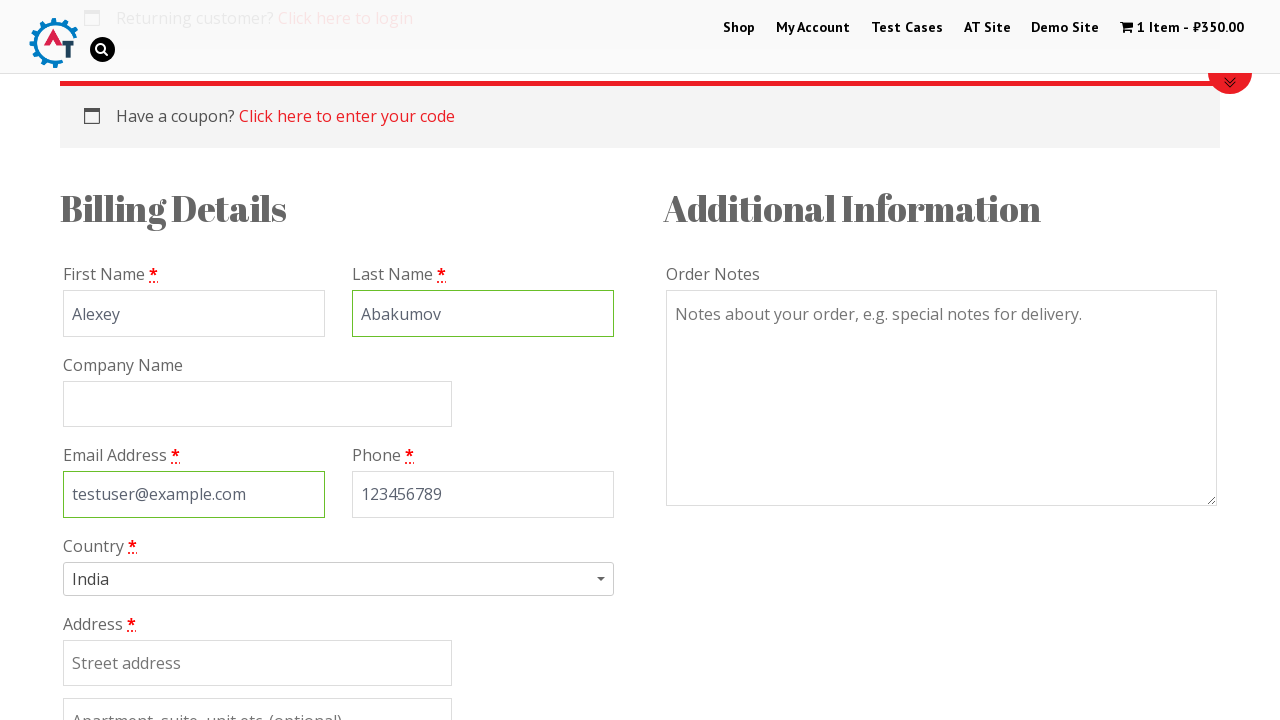

Clicked on country dropdown to open it at (329, 579) on #select2-chosen-1
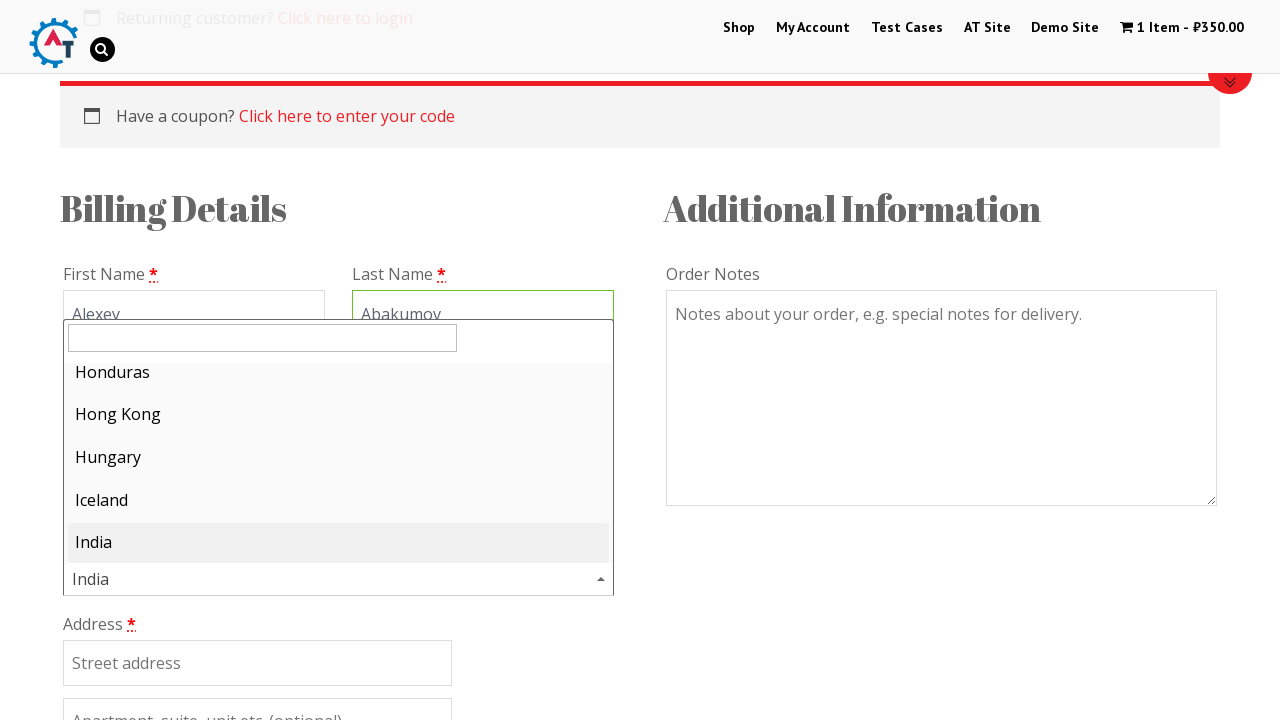

Typed 'Russia' in country search field on #select2-drop > div > input
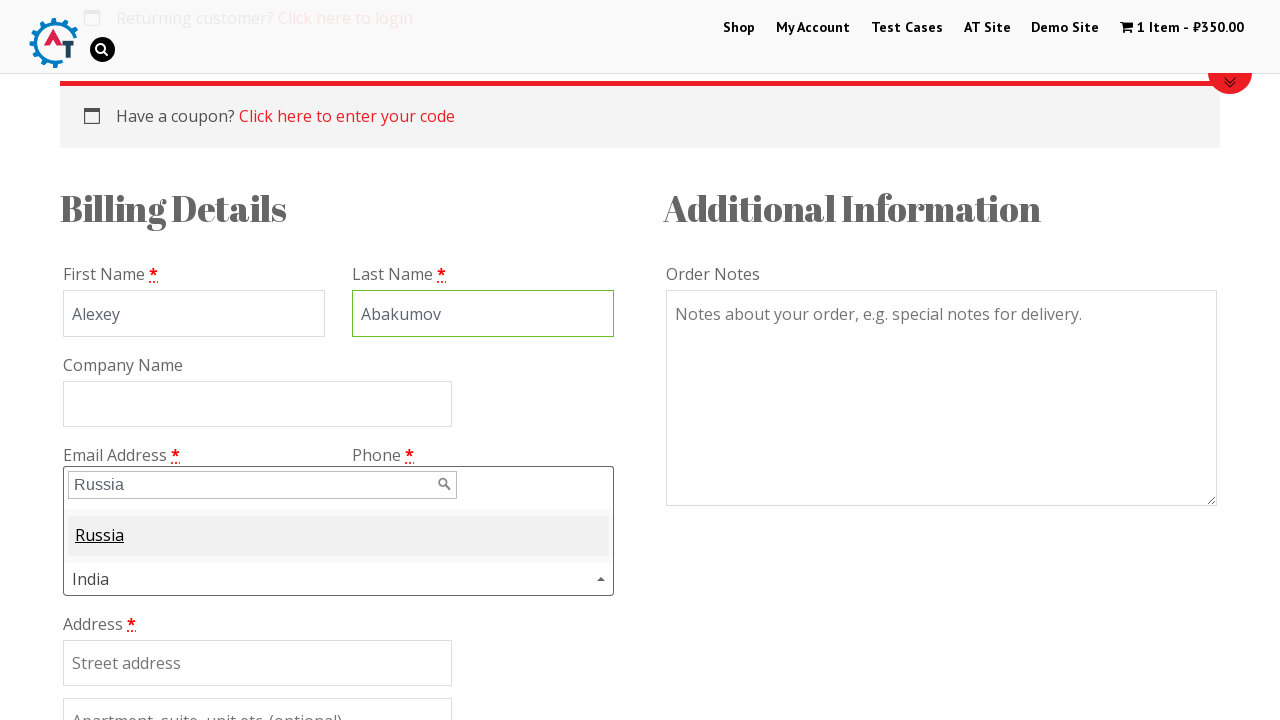

Selected Russia from dropdown at (338, 536) on [class='select2-result-label']
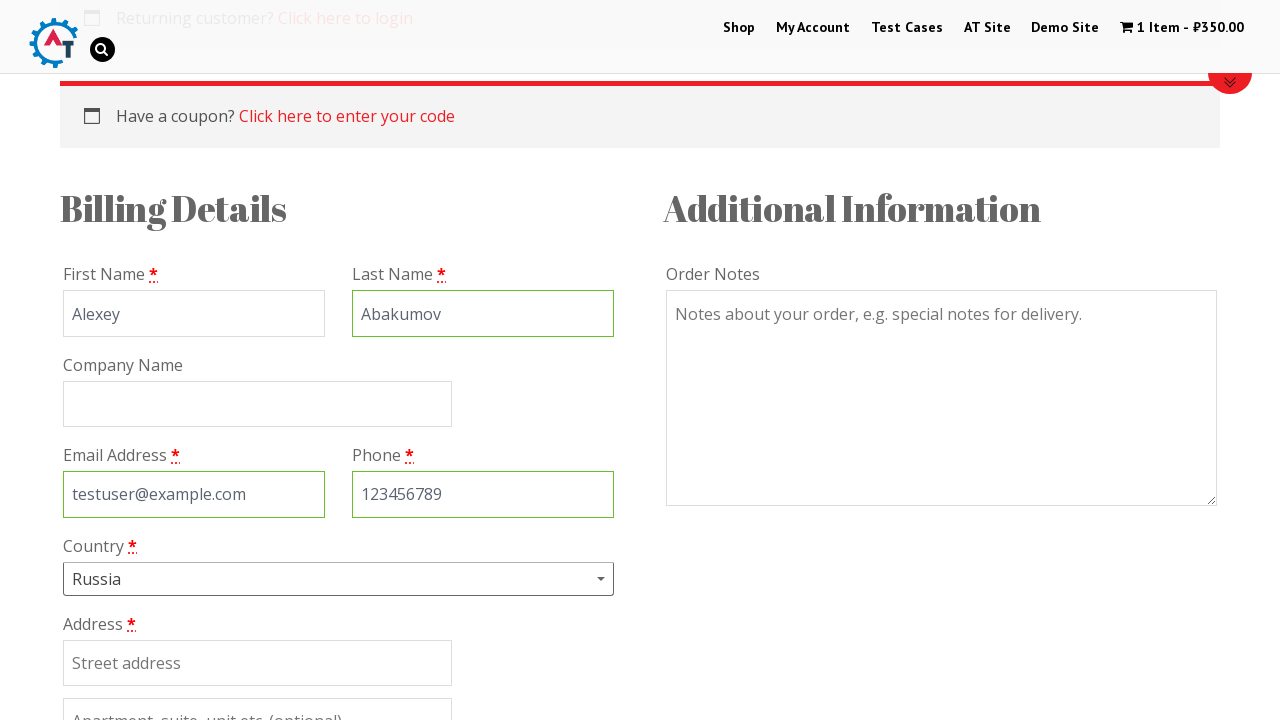

Filled in street address: Svoboda on #billing_address_1
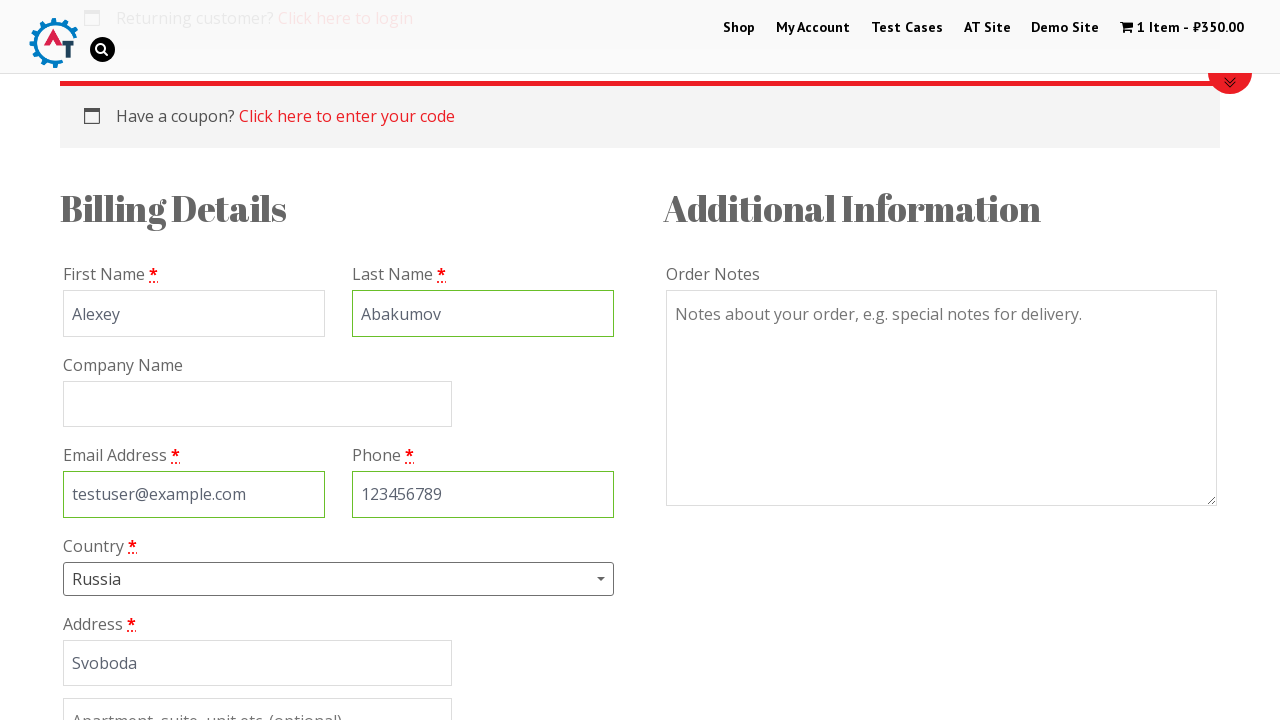

Filled in city: Moscow on #billing_city
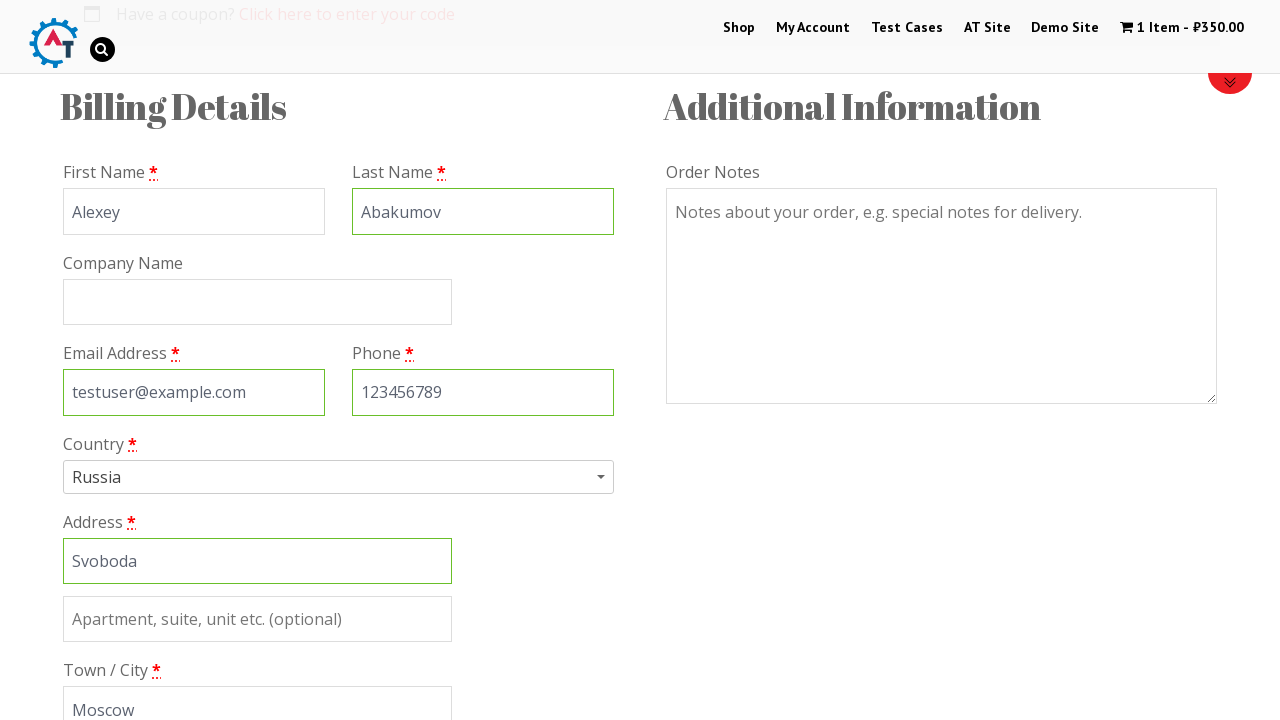

Filled in state: MO on #billing_state
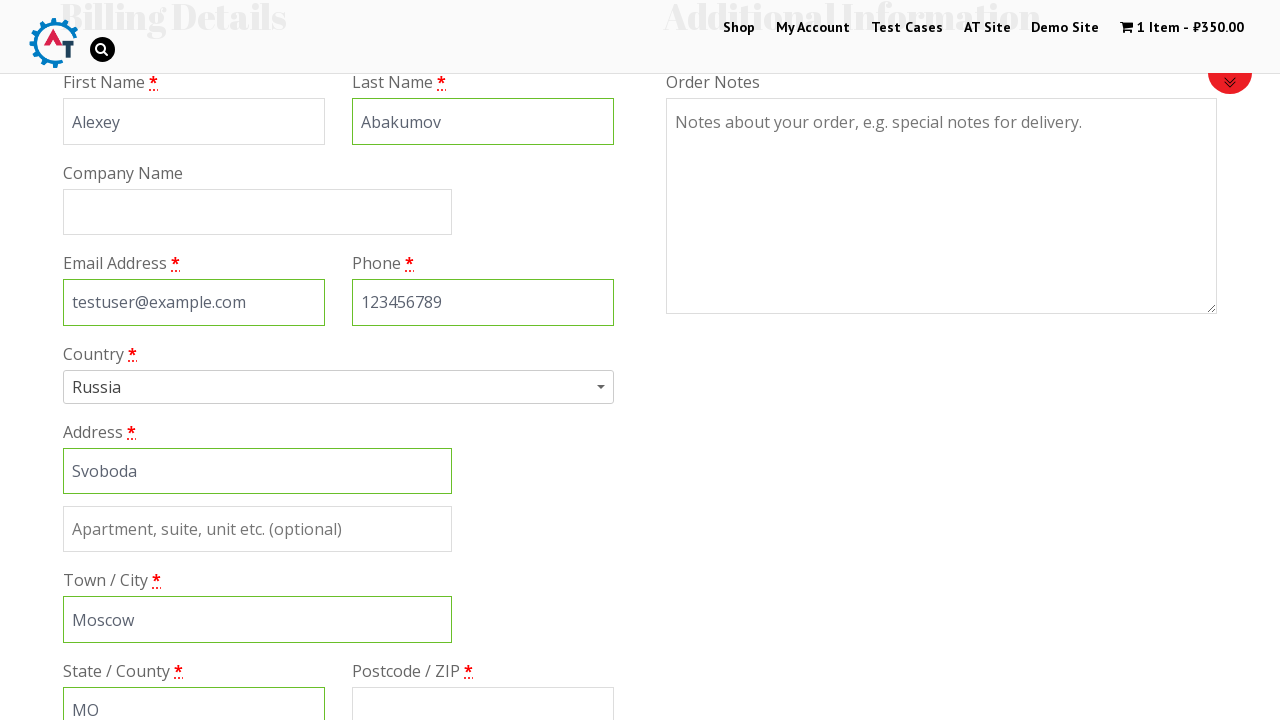

Filled in postal code: 123456 on #billing_postcode
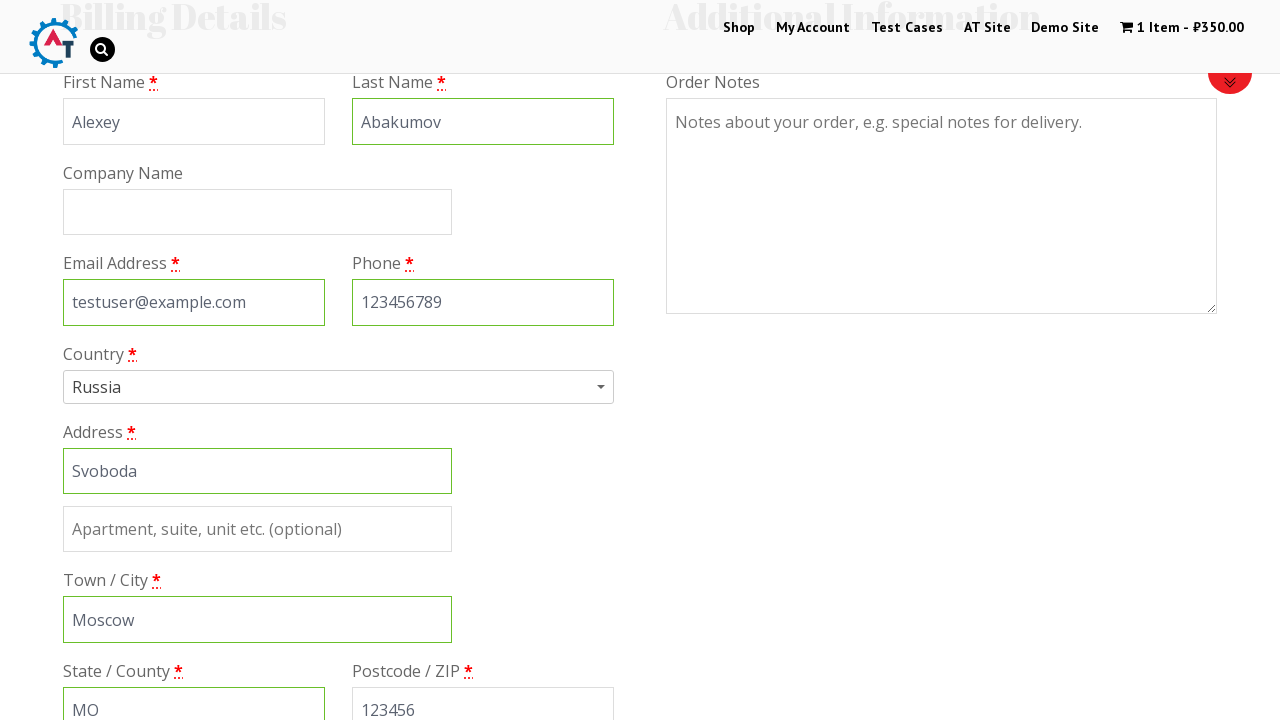

Scrolled down 600px to view payment options
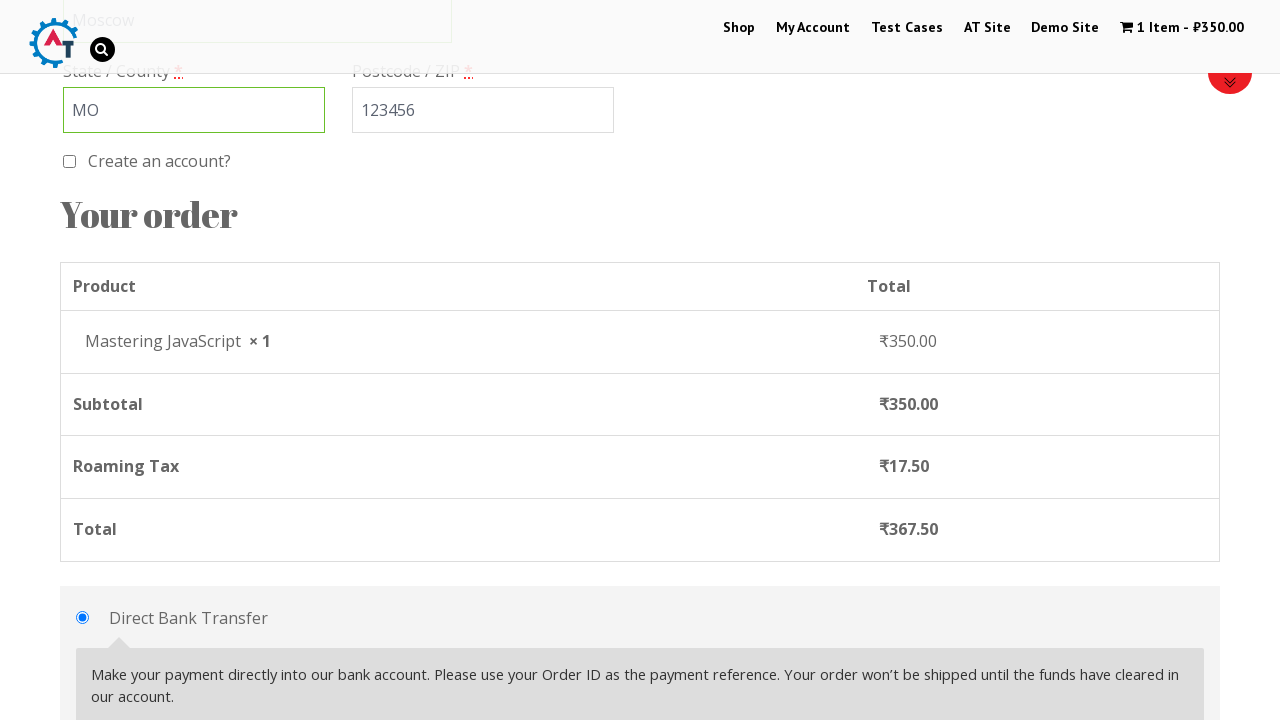

Selected check payment method at (82, 360) on #payment_method_cheque
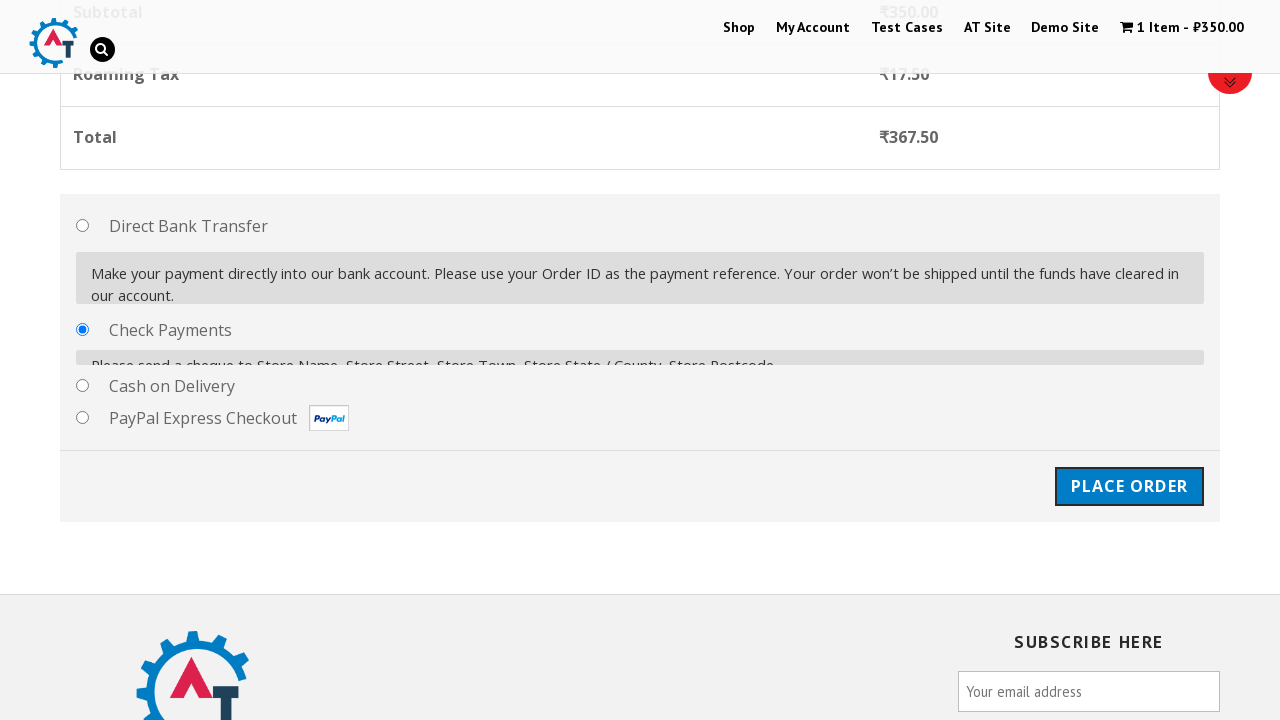

Clicked 'Place order' button to complete purchase at (1129, 471) on #place_order
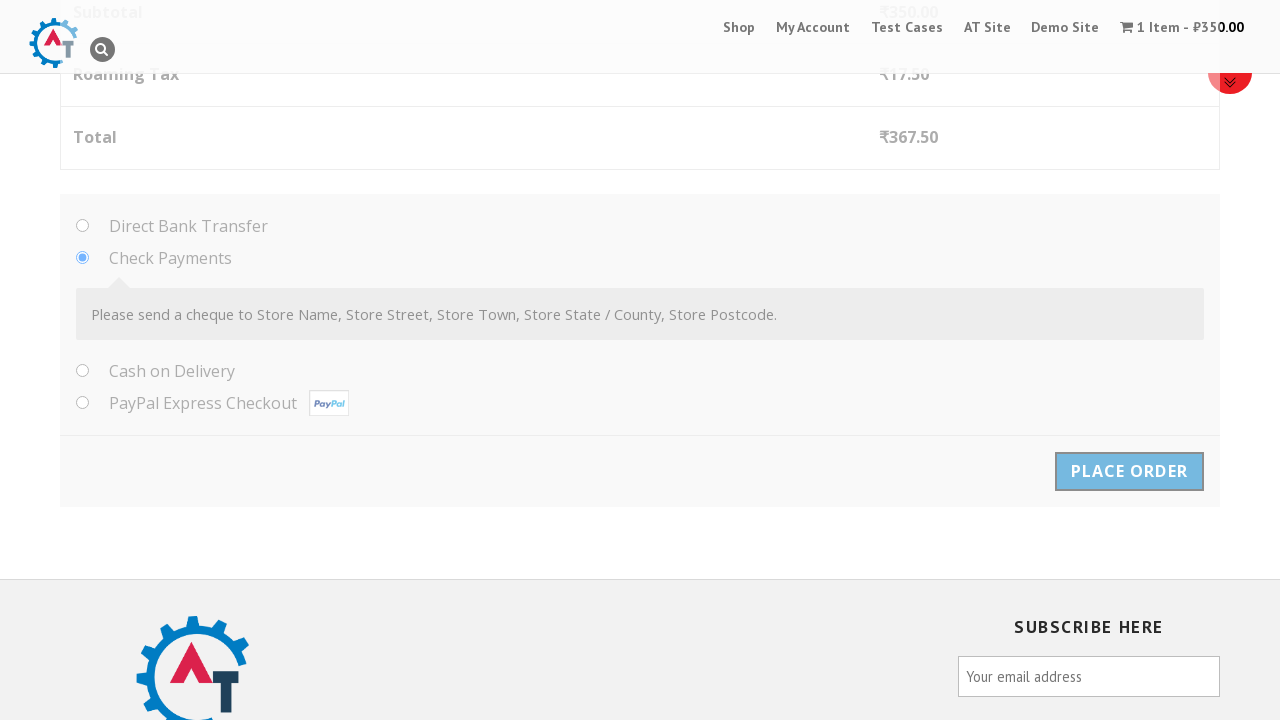

Order confirmation message appeared
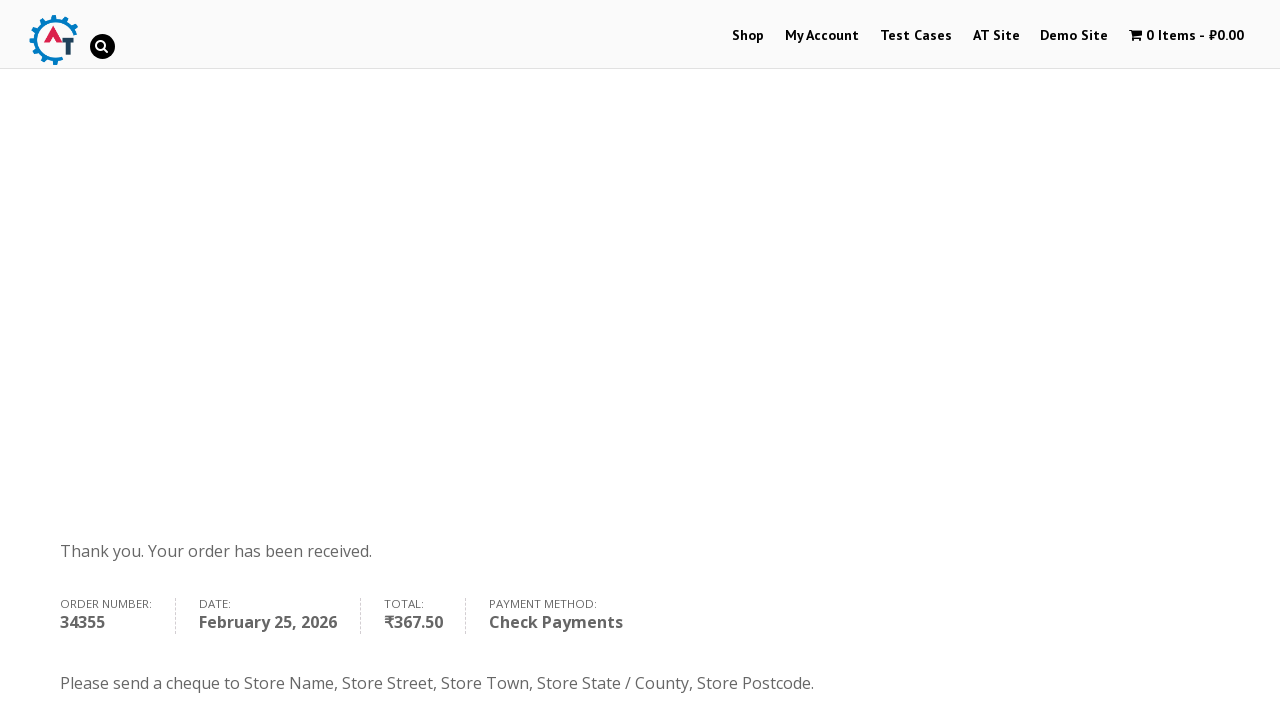

Payment method confirmation displayed on order confirmation page
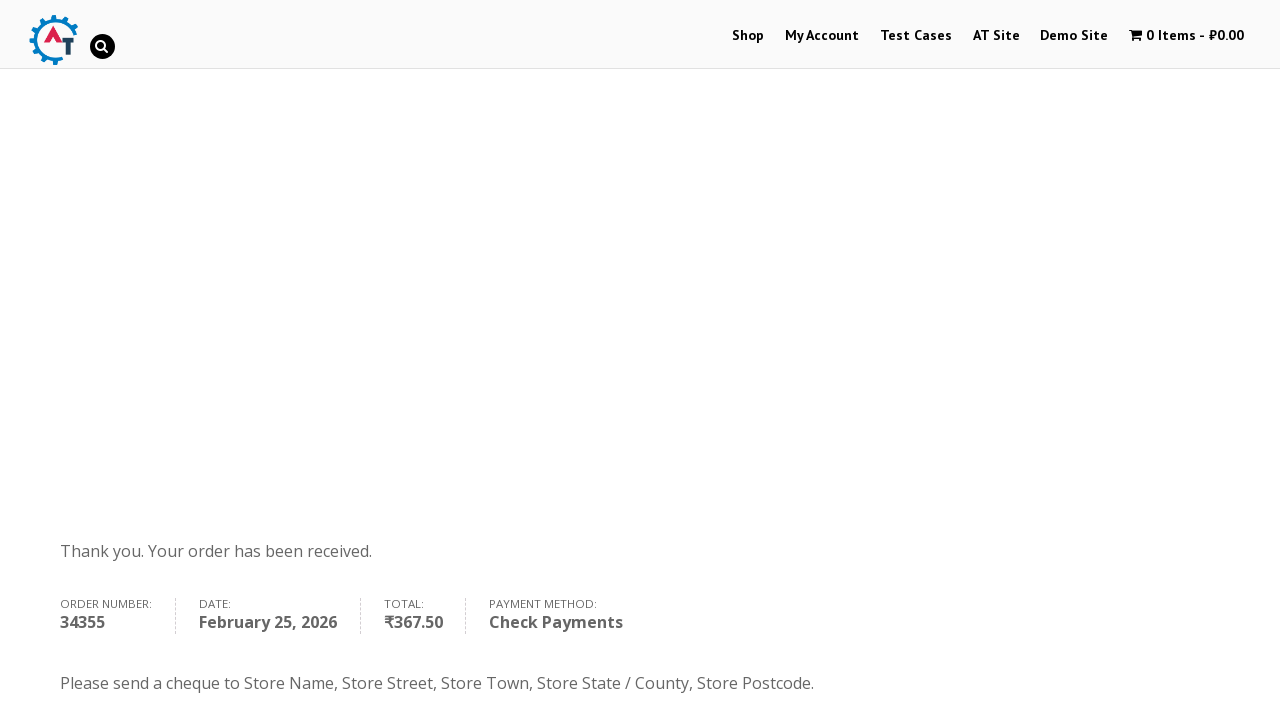

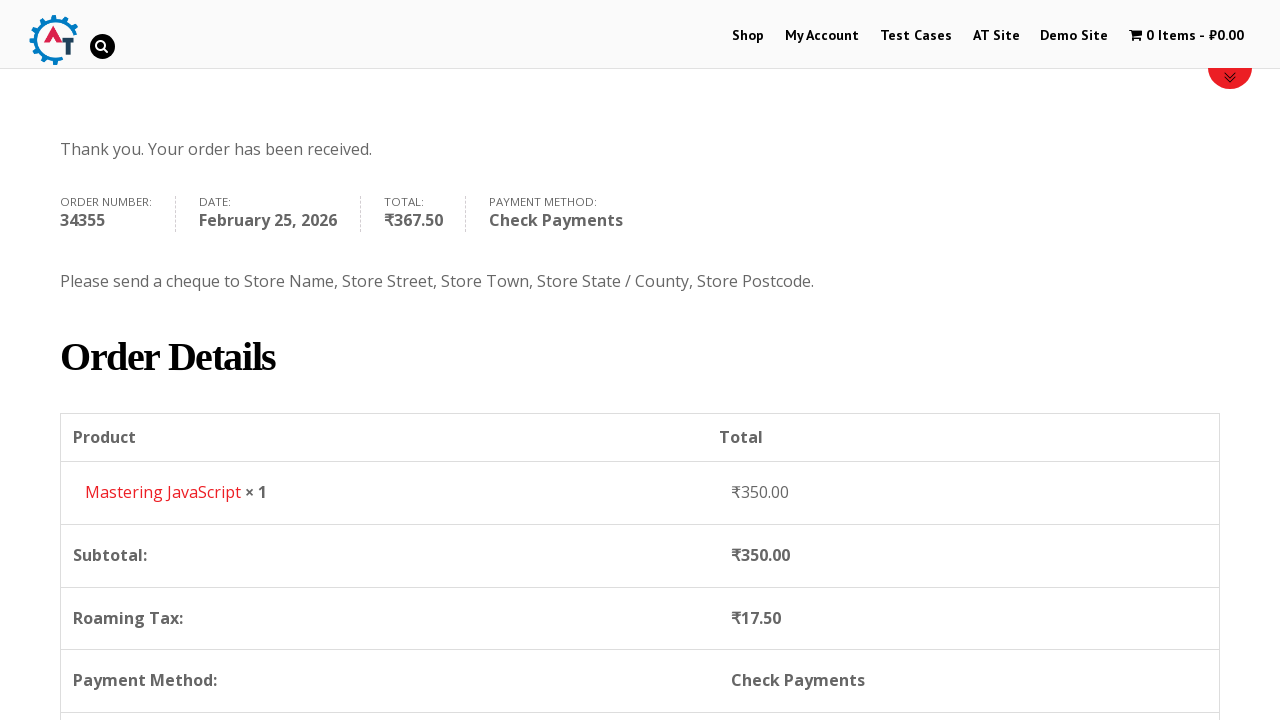